Tests Last Name field validation with mixed case, special characters, and numbers less than 50

Starting URL: https://buggy.justtestit.org/register

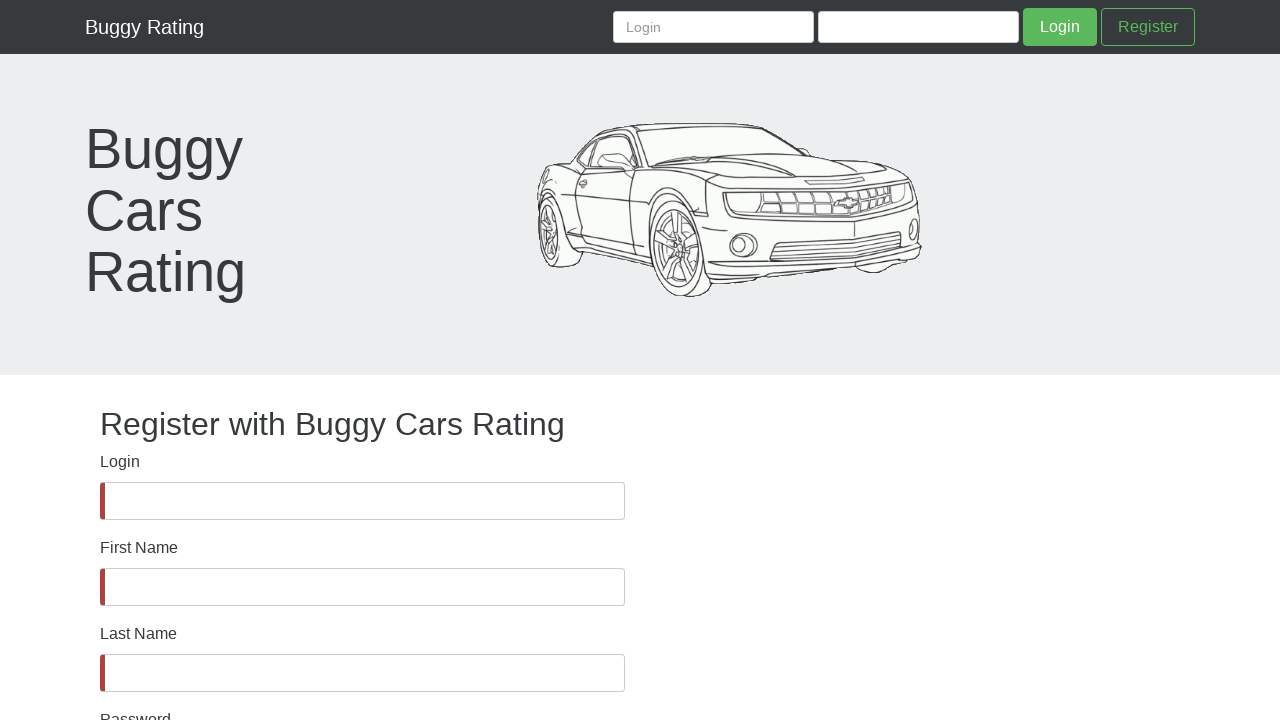

lastName field is visible
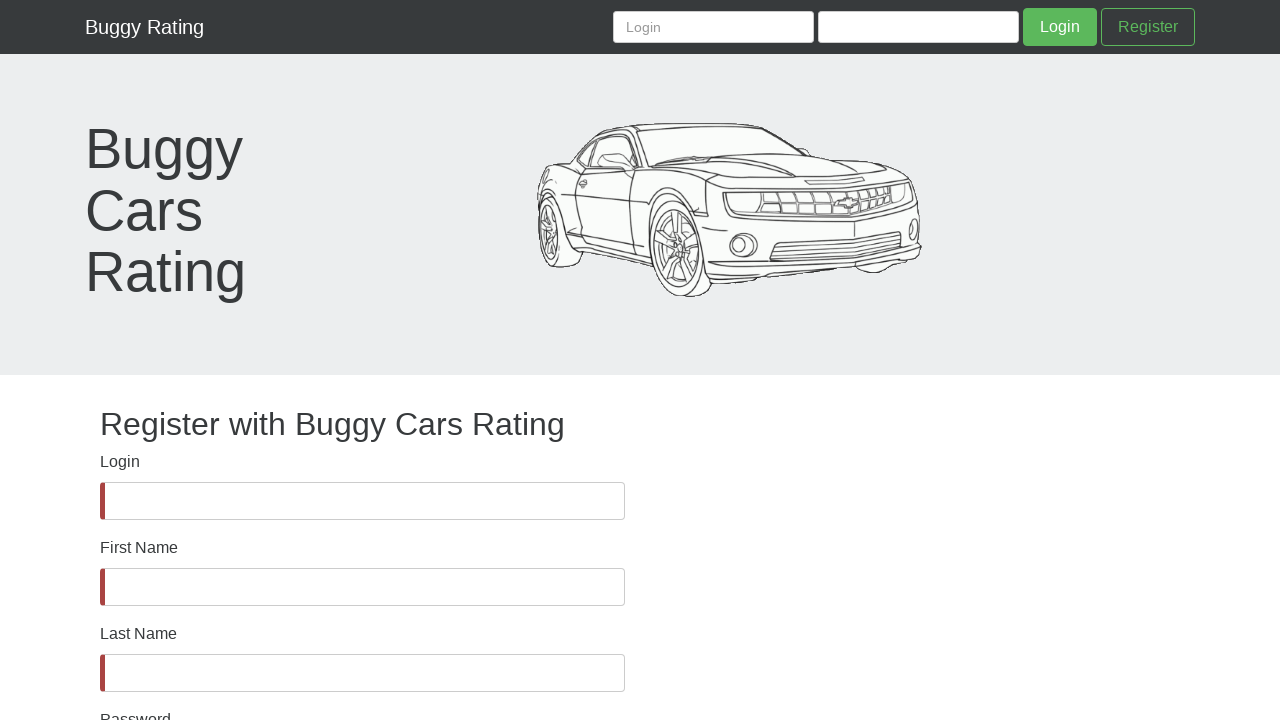

Filled lastName field with mixed case, special characters, and numbers (less than 50 characters) on #lastName
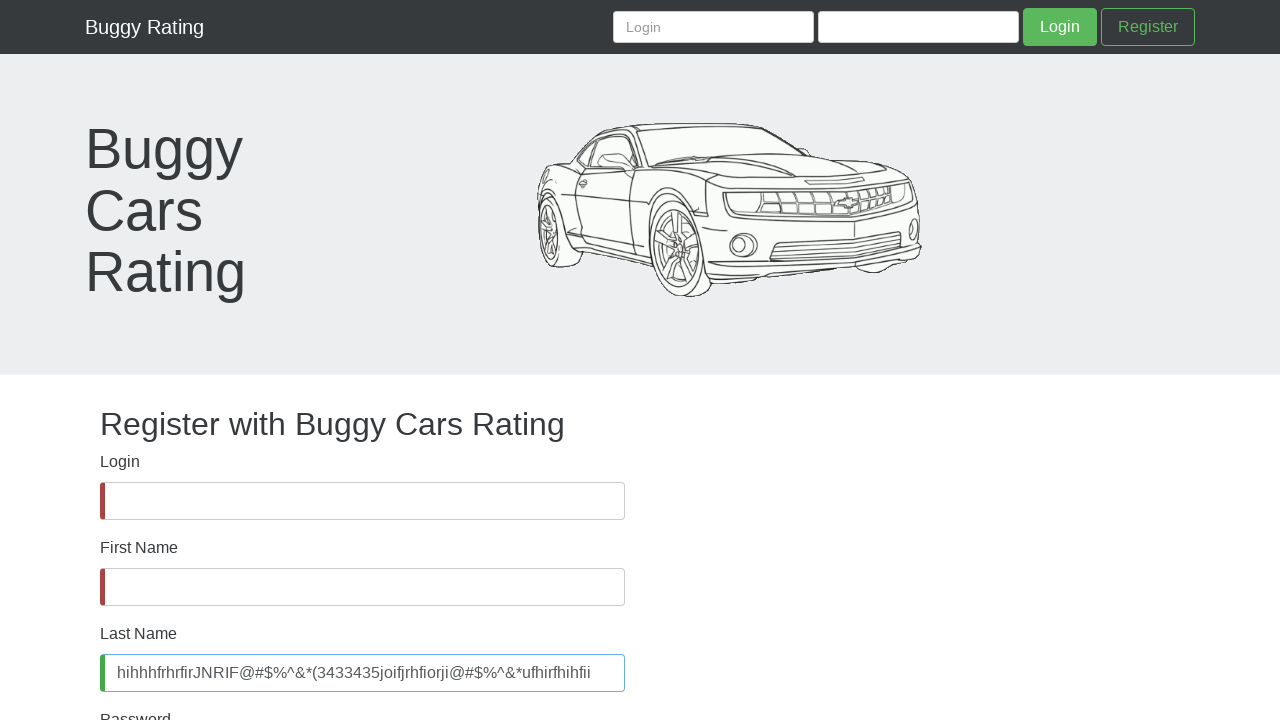

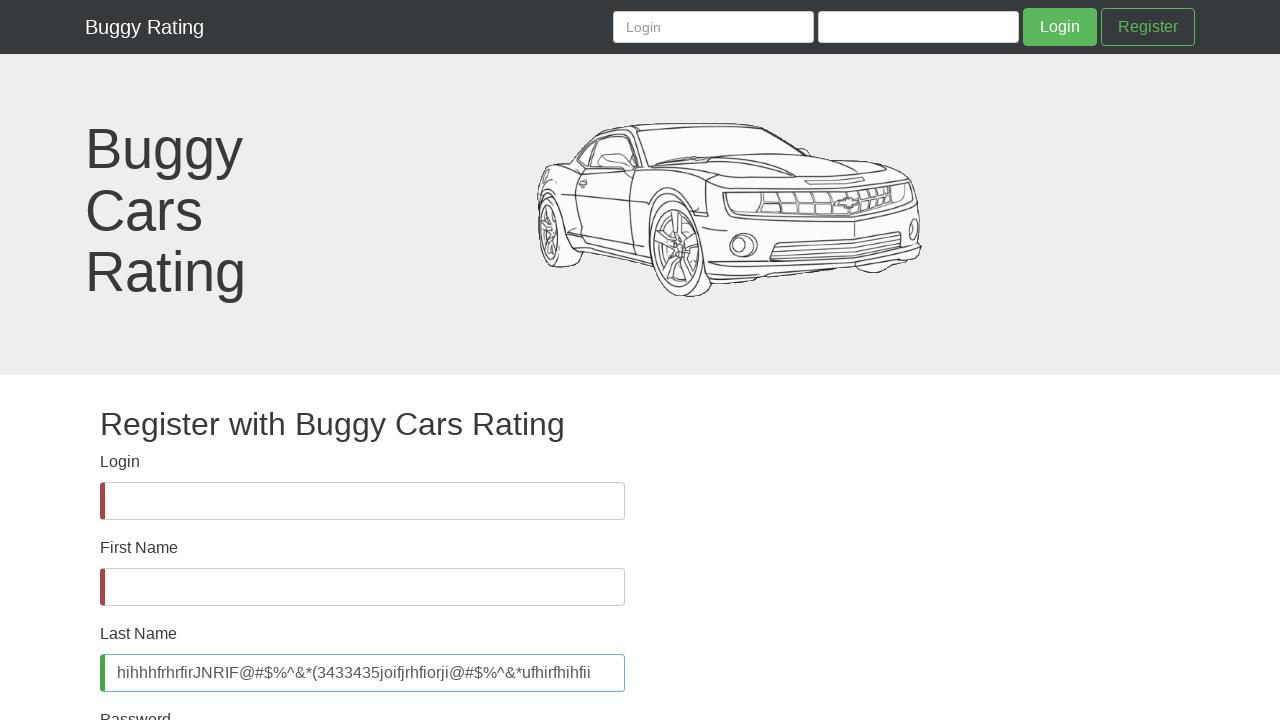